Tests the artist search functionality on Vagalume by clicking the search icon, entering an artist name, and clicking on a matching artist result.

Starting URL: https://www.vagalume.com.br/

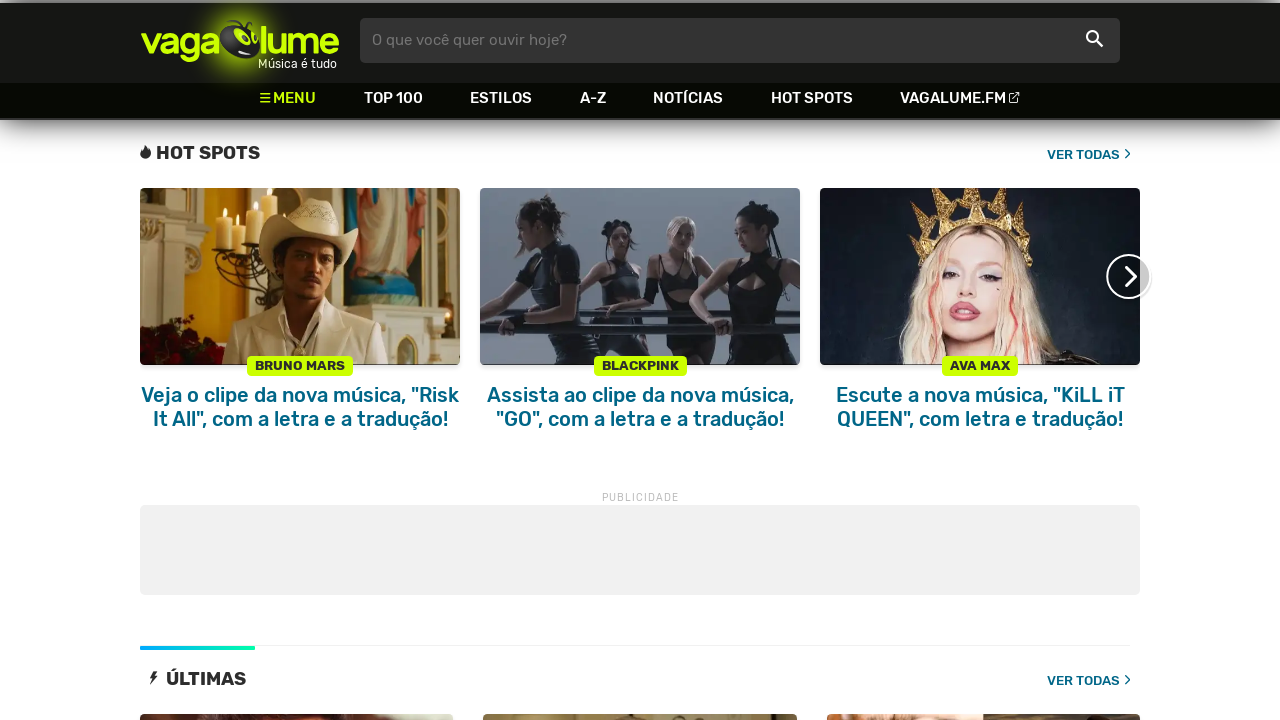

Clicked search icon to open search at (1094, 40) on .icon-busca
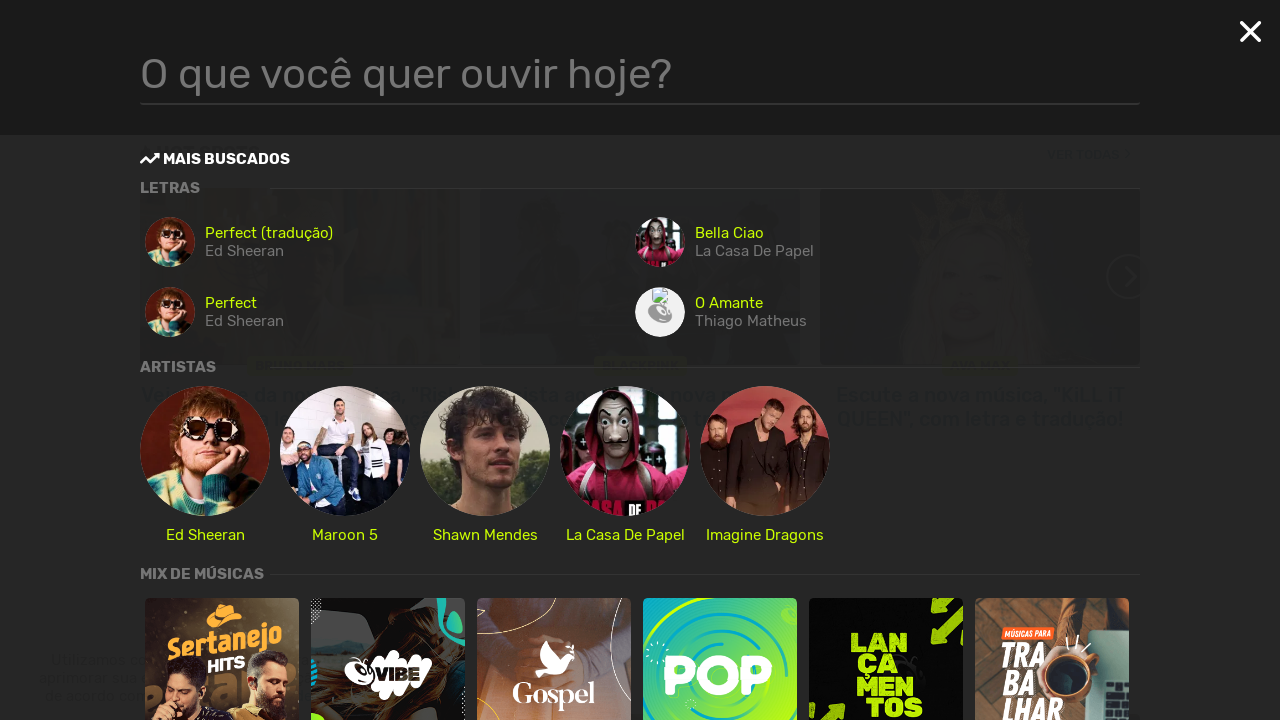

Search field appeared
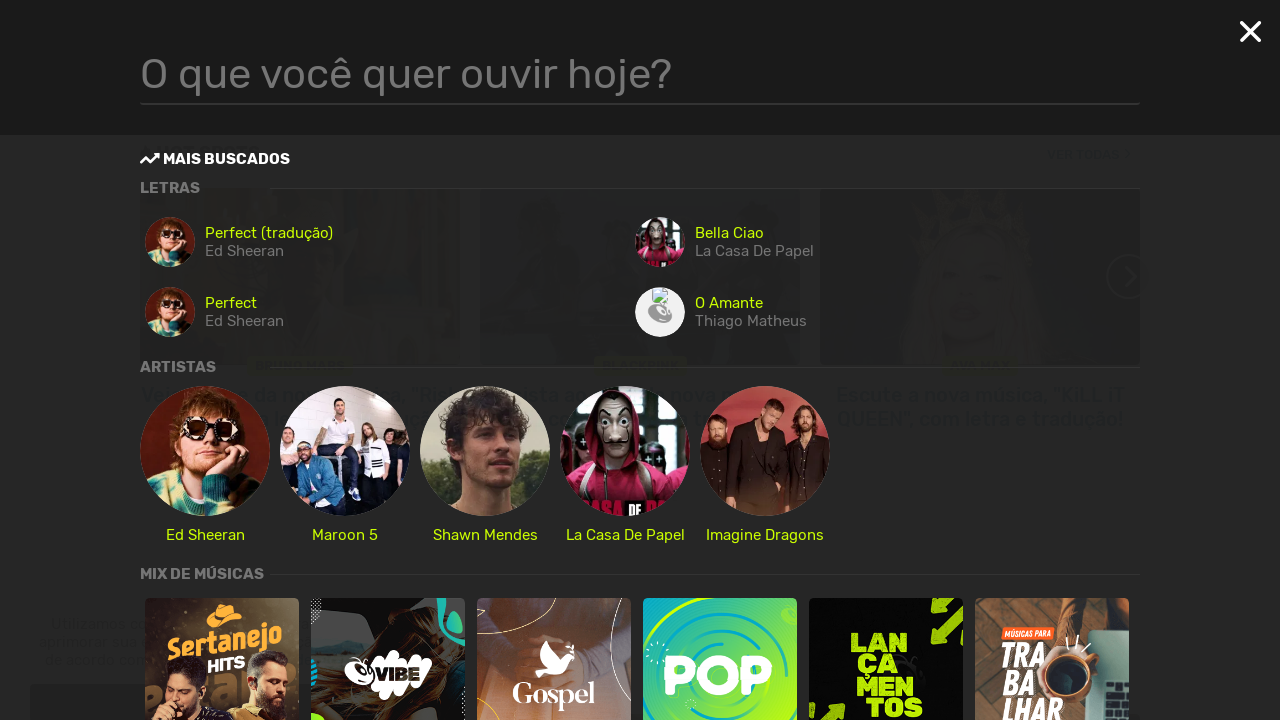

Filled search field with 'Legião Urbana' on .searchField
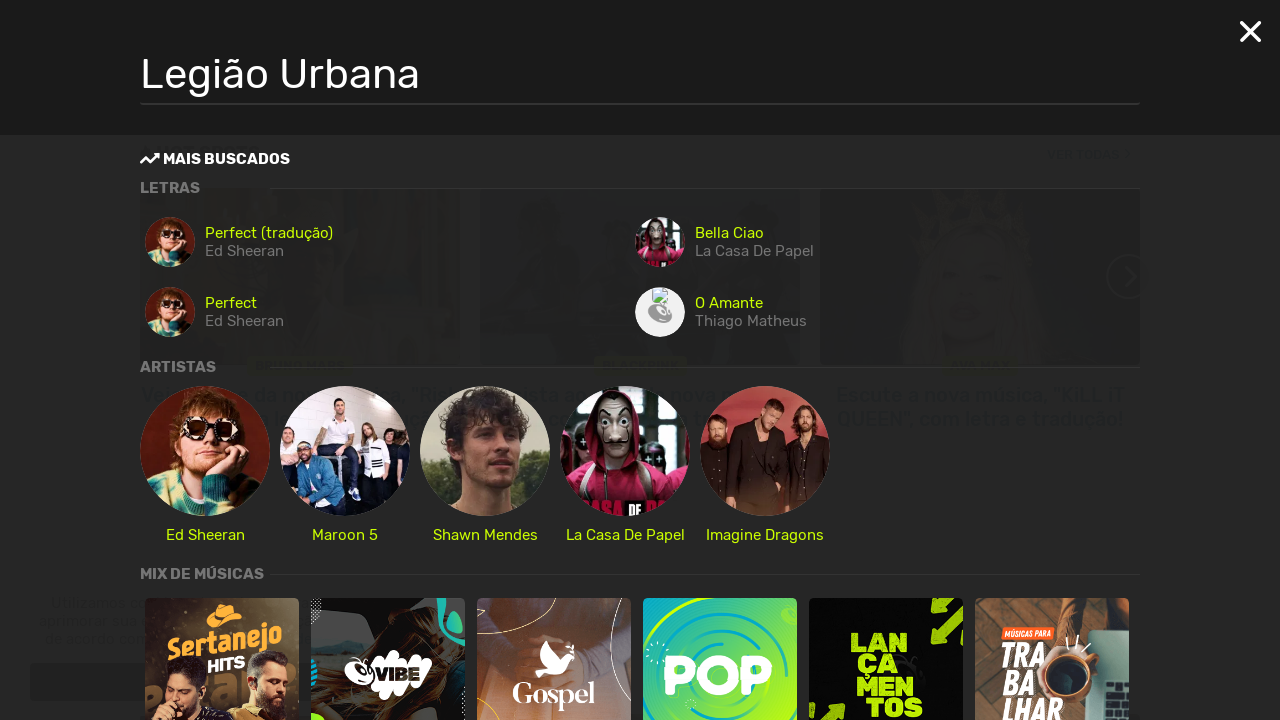

Waited 3 seconds for search results to load
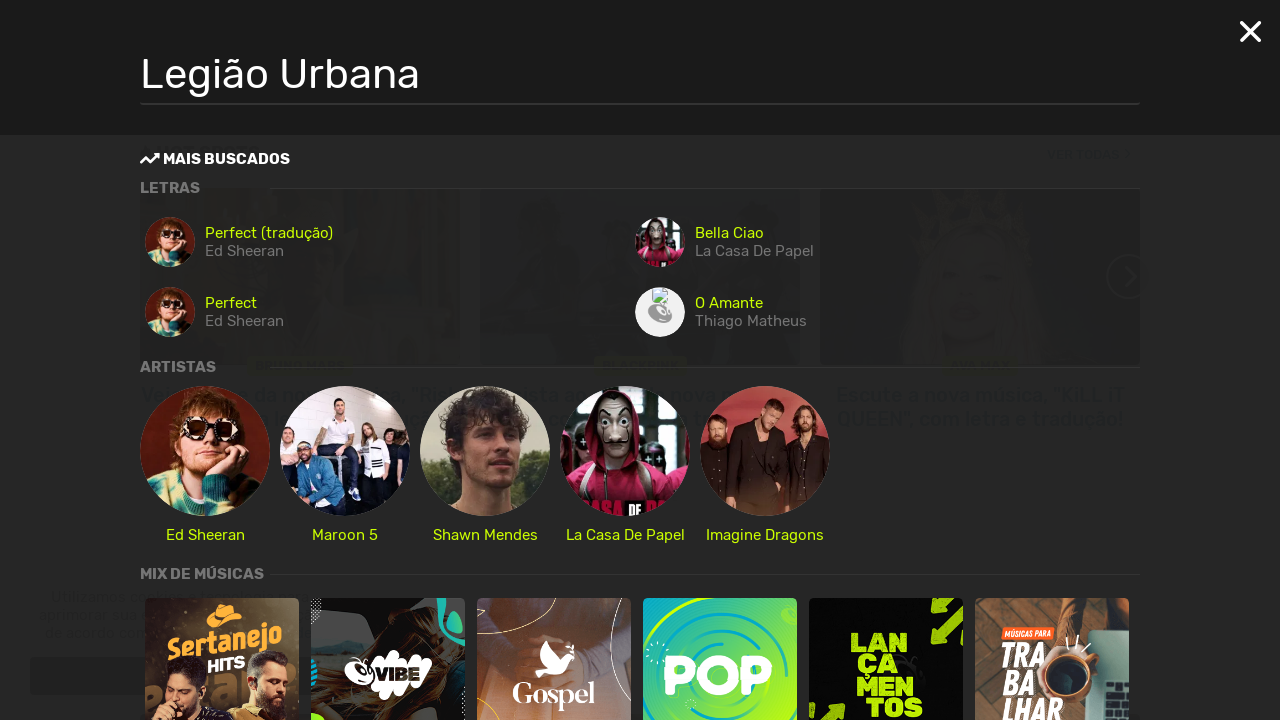

Clicked artist result (no exact match found) at (205, 465) on .itemArtist
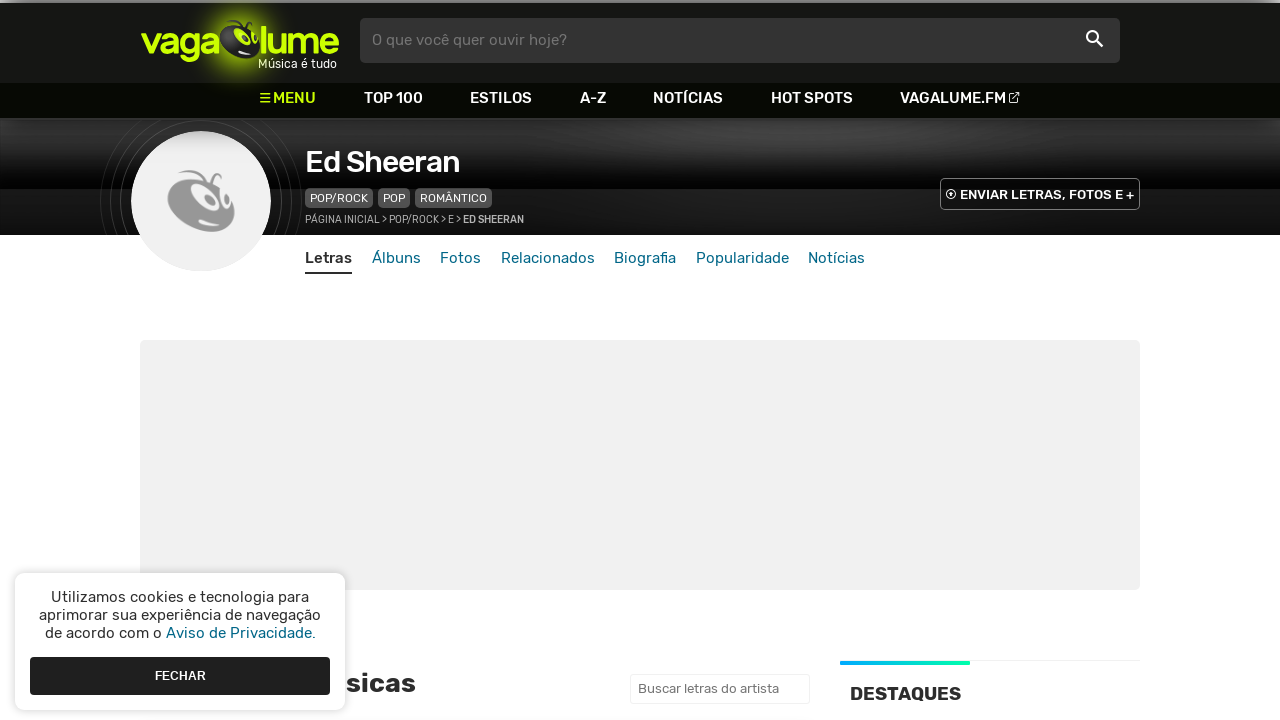

Artist page loaded (network idle)
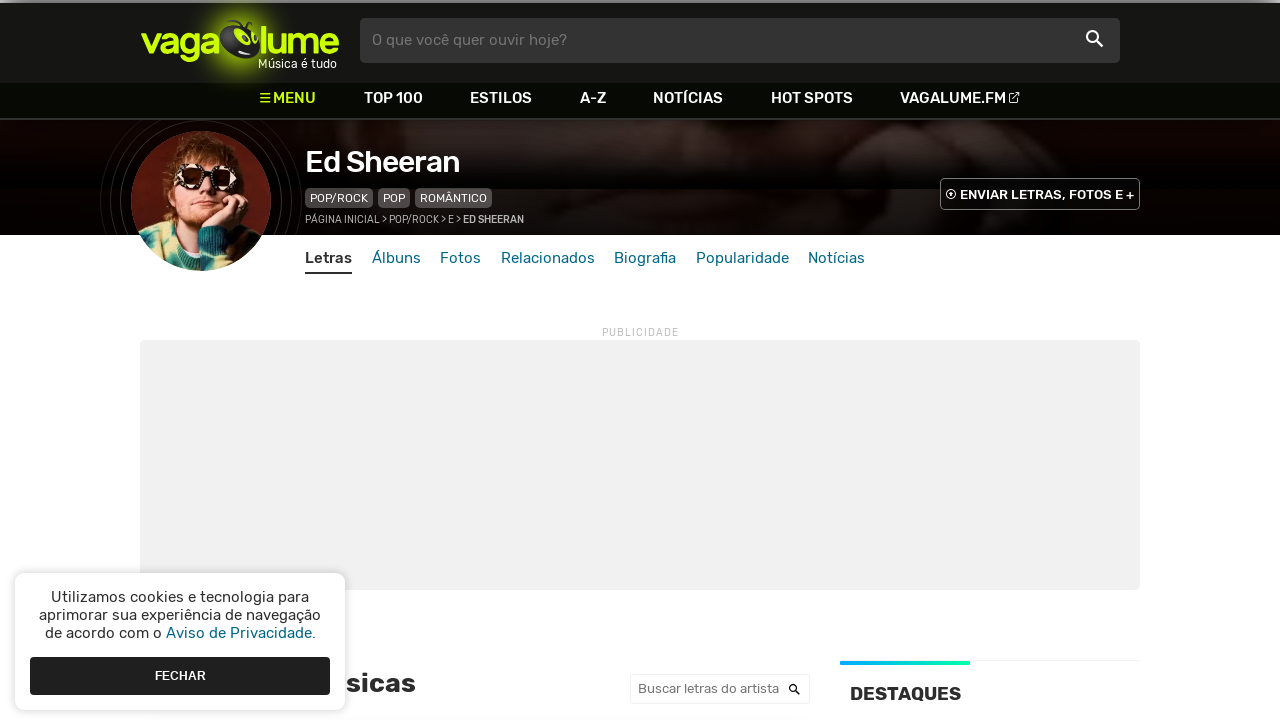

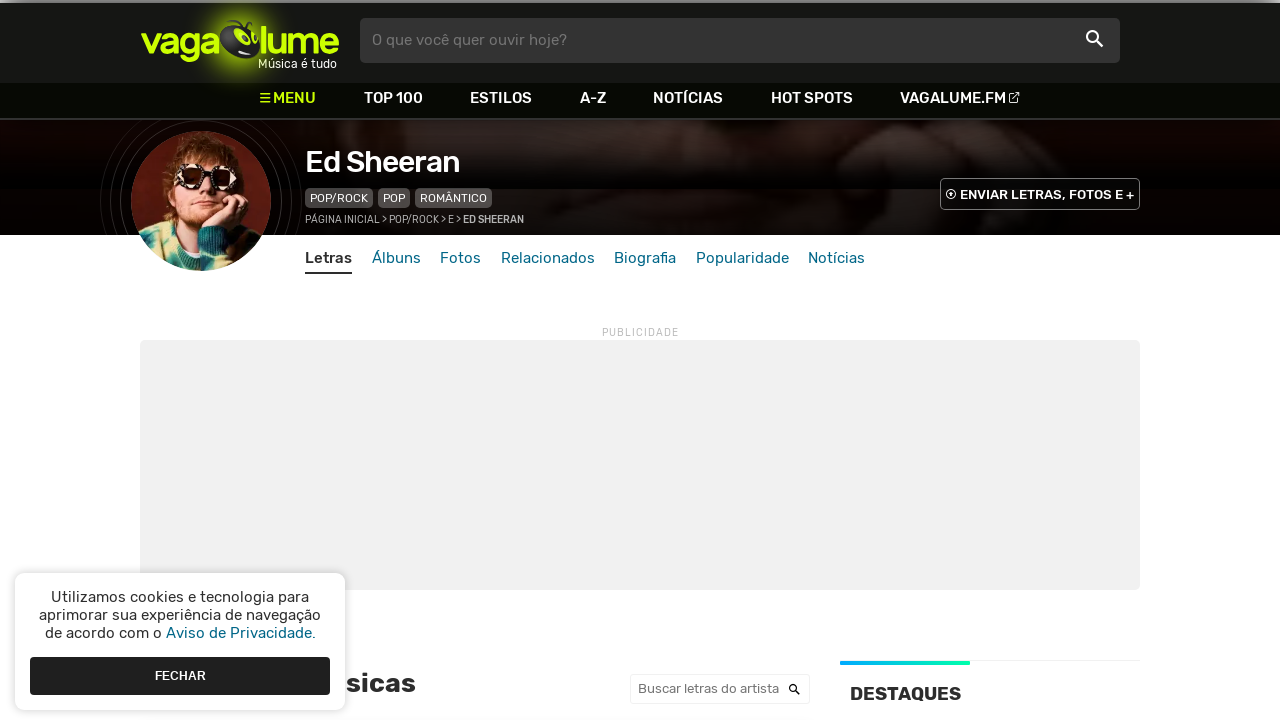